Tests key press functionality by focusing on an input element and sending a backspace key press to verify key event detection

Starting URL: https://the-internet.herokuapp.com/key_presses

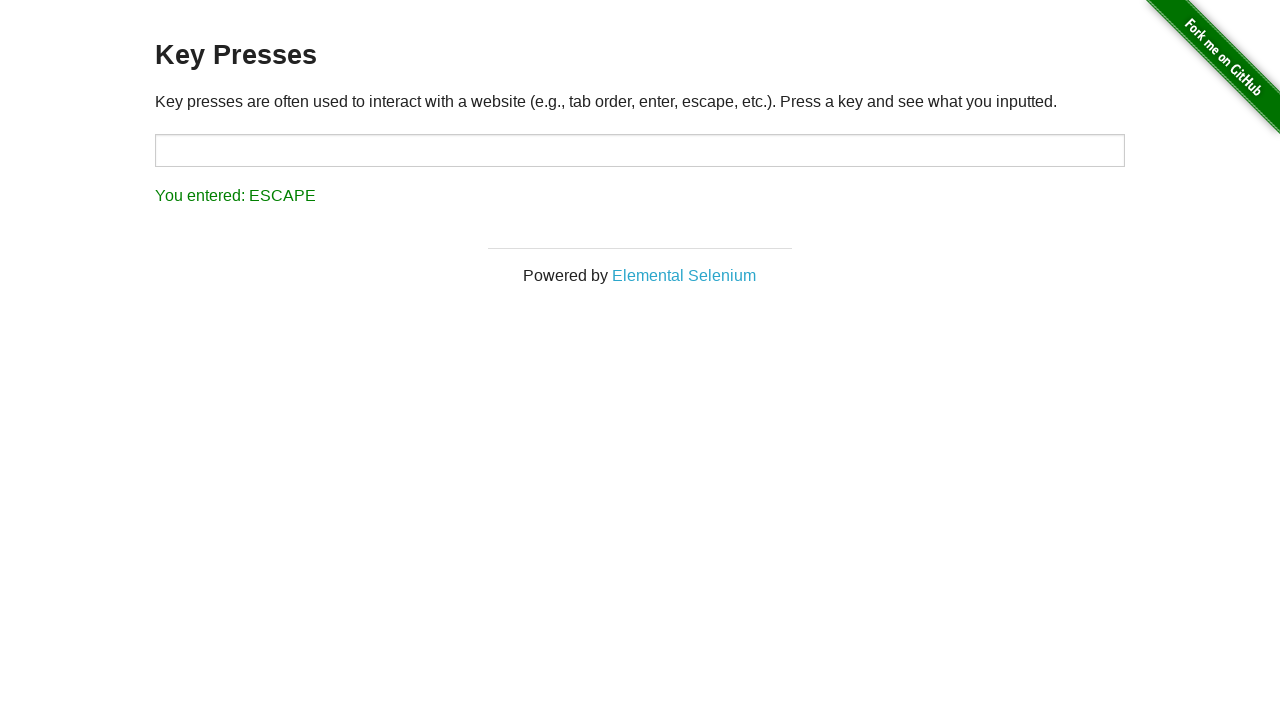

Clicked on target input element to focus it at (640, 150) on #target
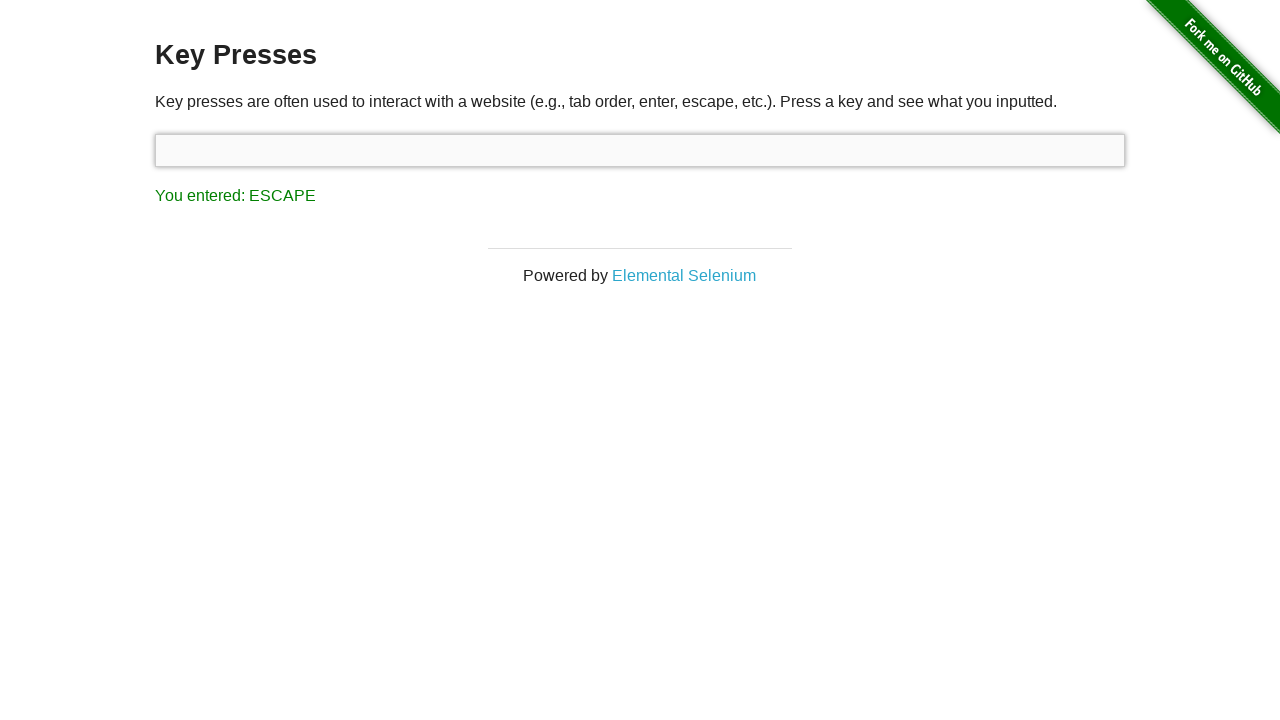

Sent backspace key press to target input element on #target
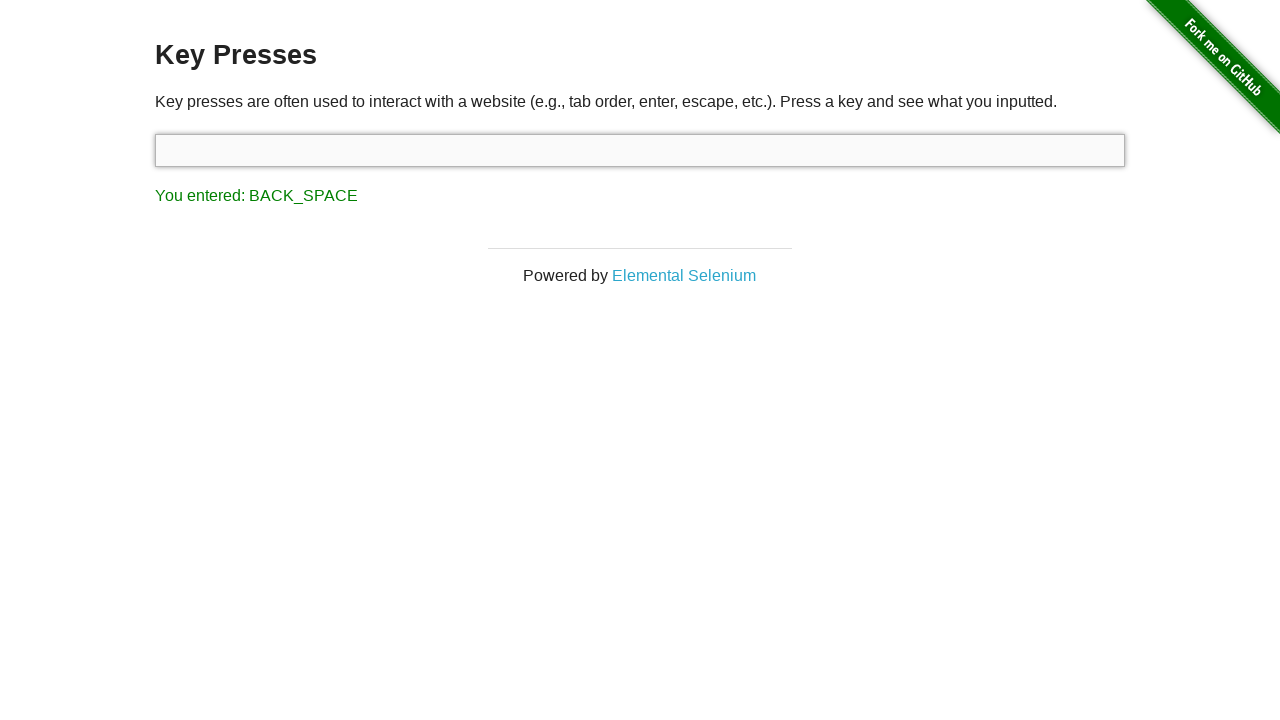

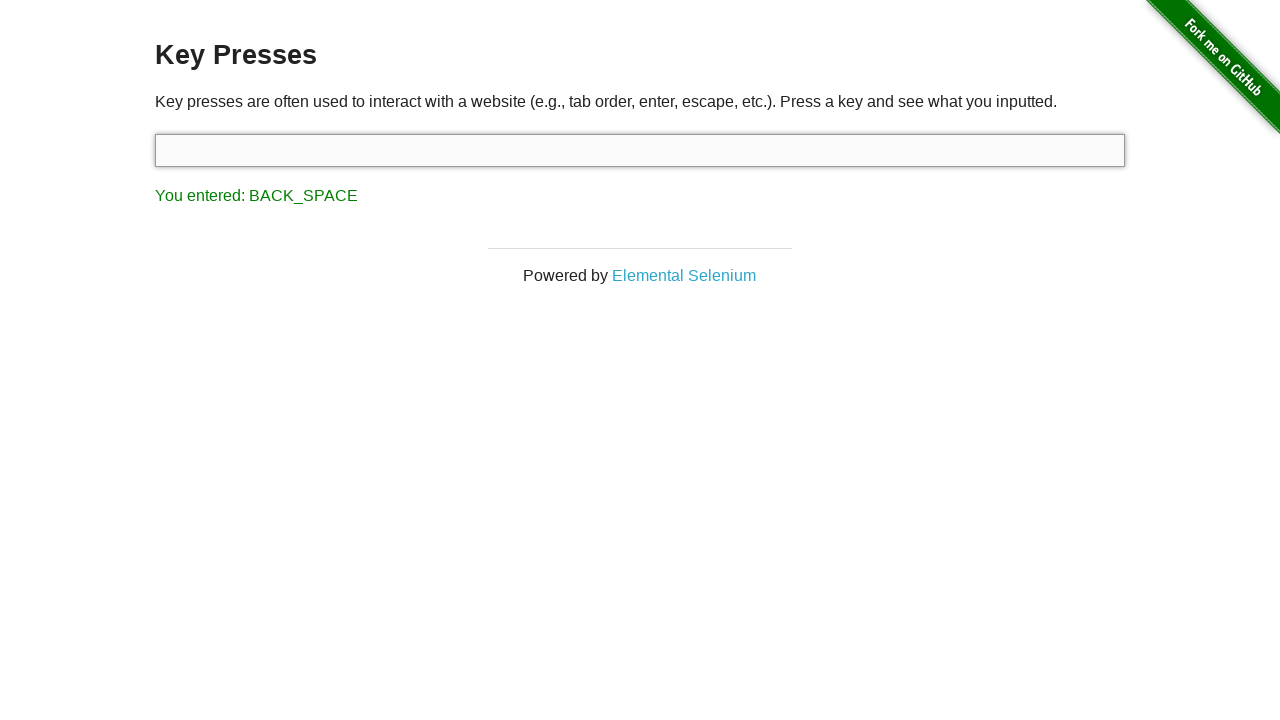